Tests dynamic loading using fluent wait pattern by clicking Start and waiting for content

Starting URL: http://the-internet.herokuapp.com/dynamic_loading/1

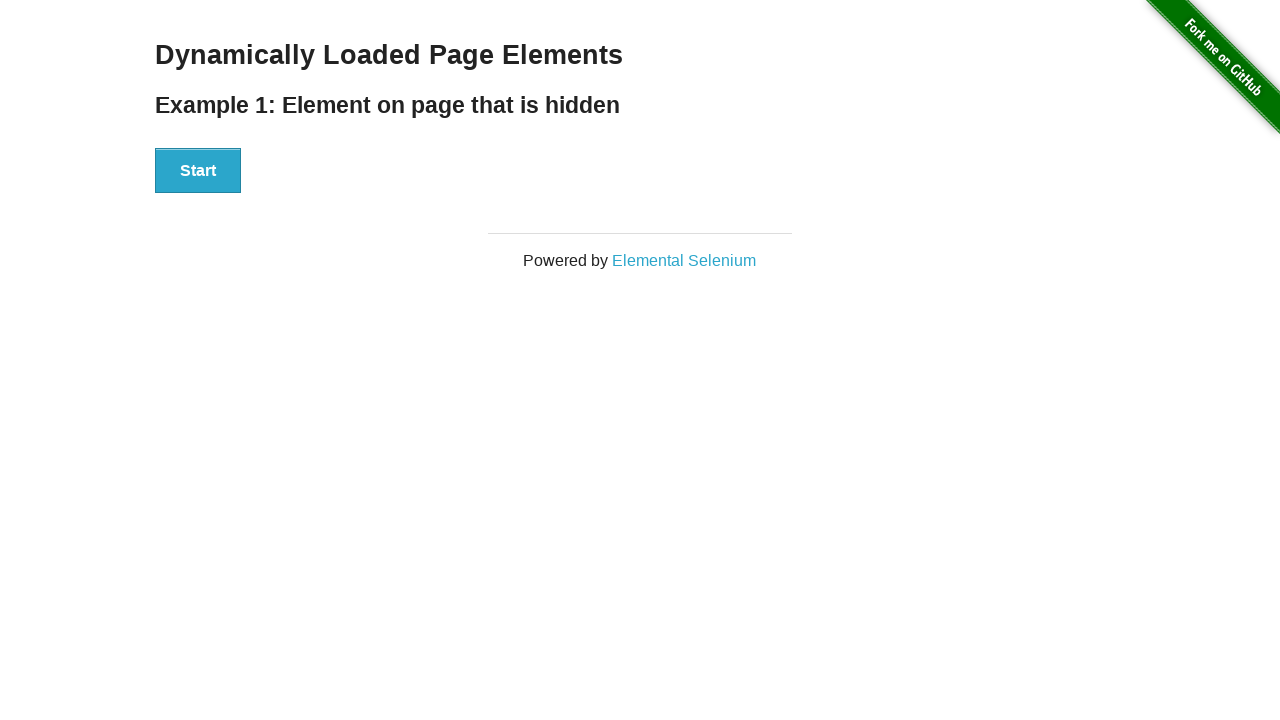

Clicked Start button to trigger dynamic loading at (198, 171) on button:text('Start')
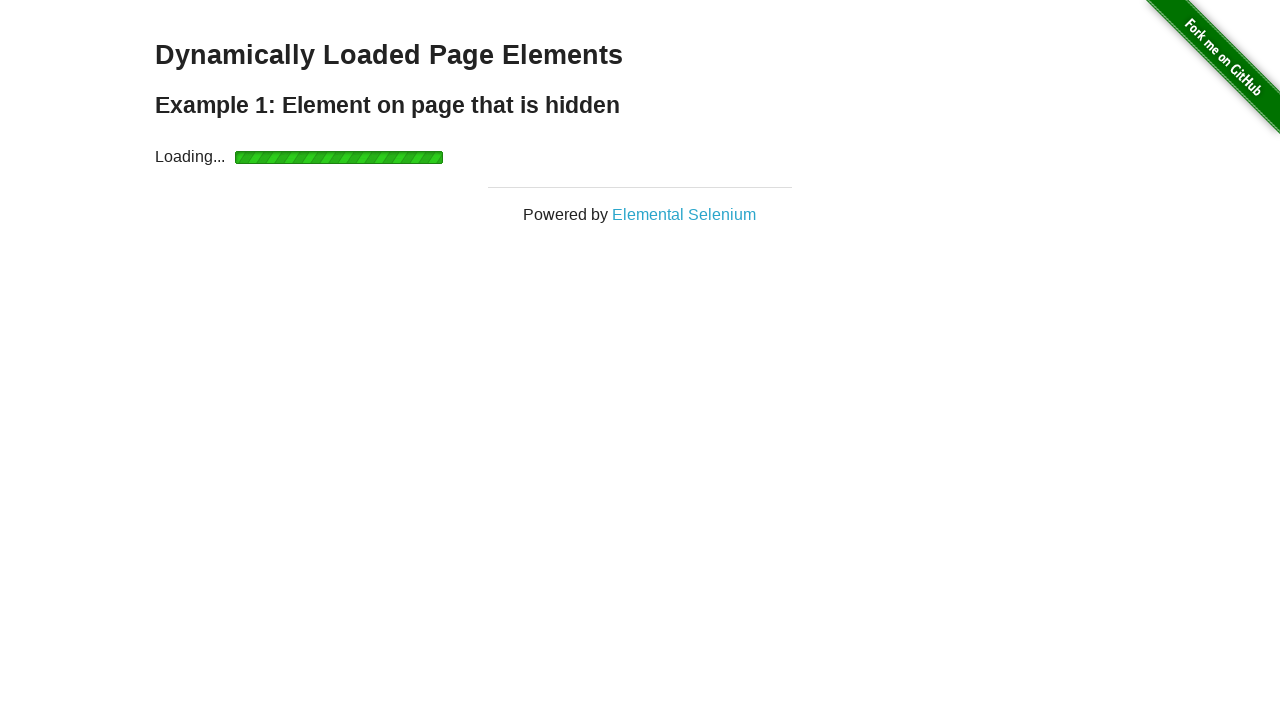

Waited for 'Hello World!' content to appear
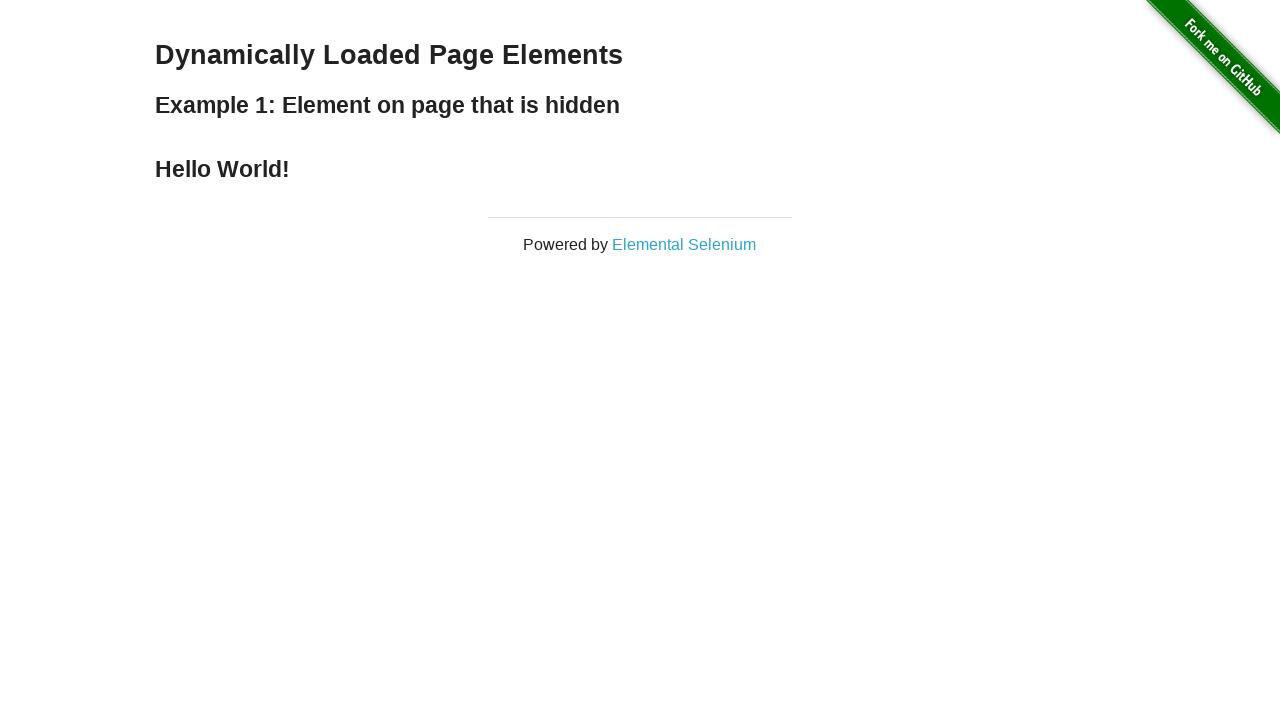

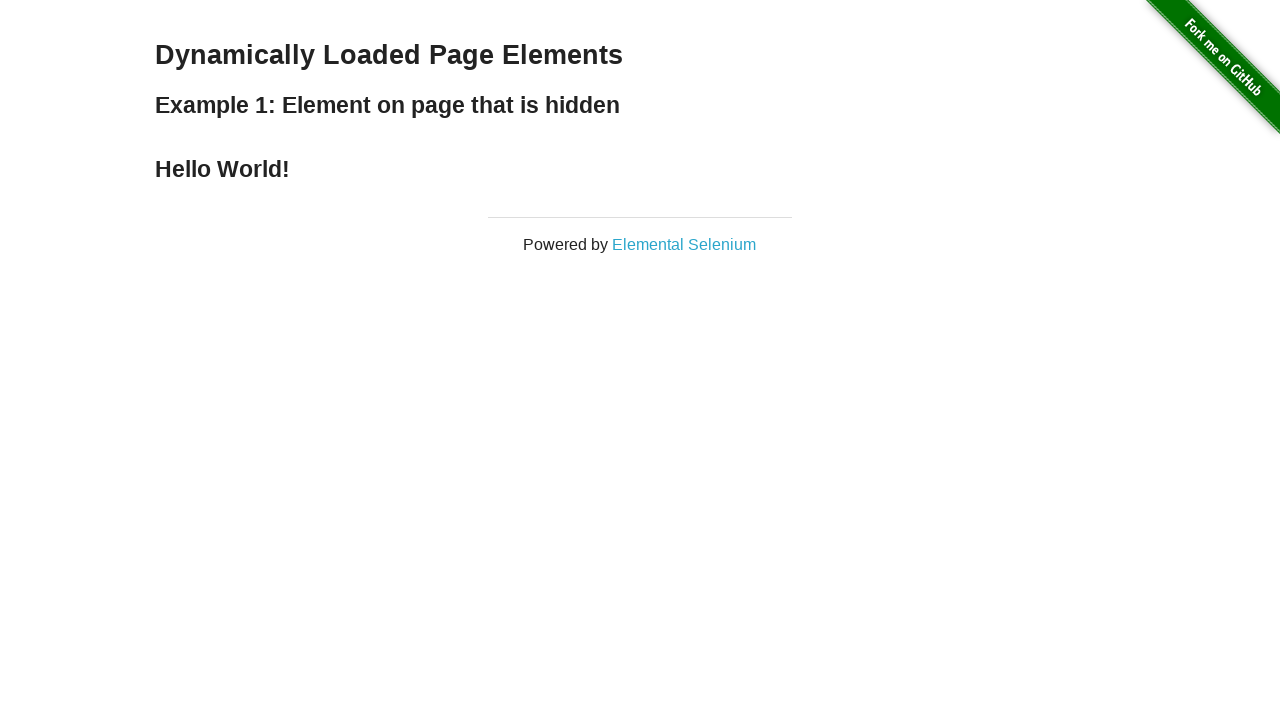